Tests dynamic controls page by verifying a textbox is initially disabled, clicking the Enable button, waiting for the textbox to become enabled, and verifying the success message appears.

Starting URL: https://the-internet.herokuapp.com/dynamic_controls

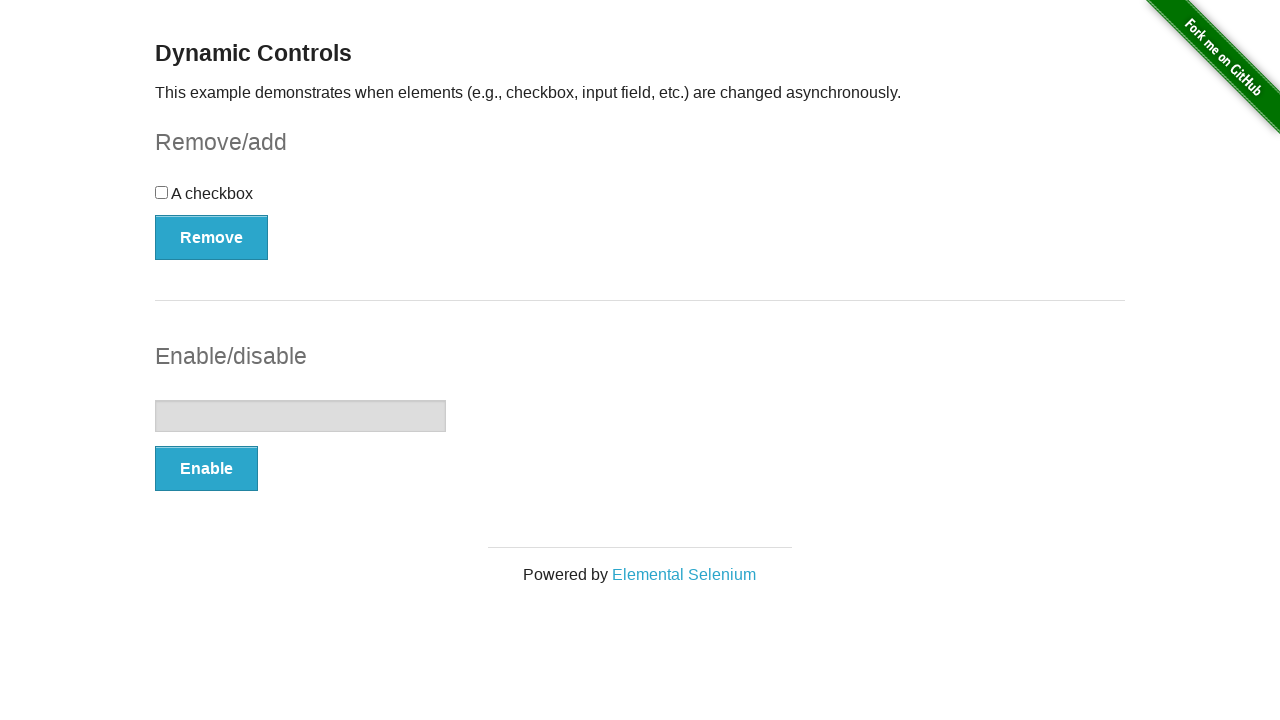

Navigated to dynamic controls page
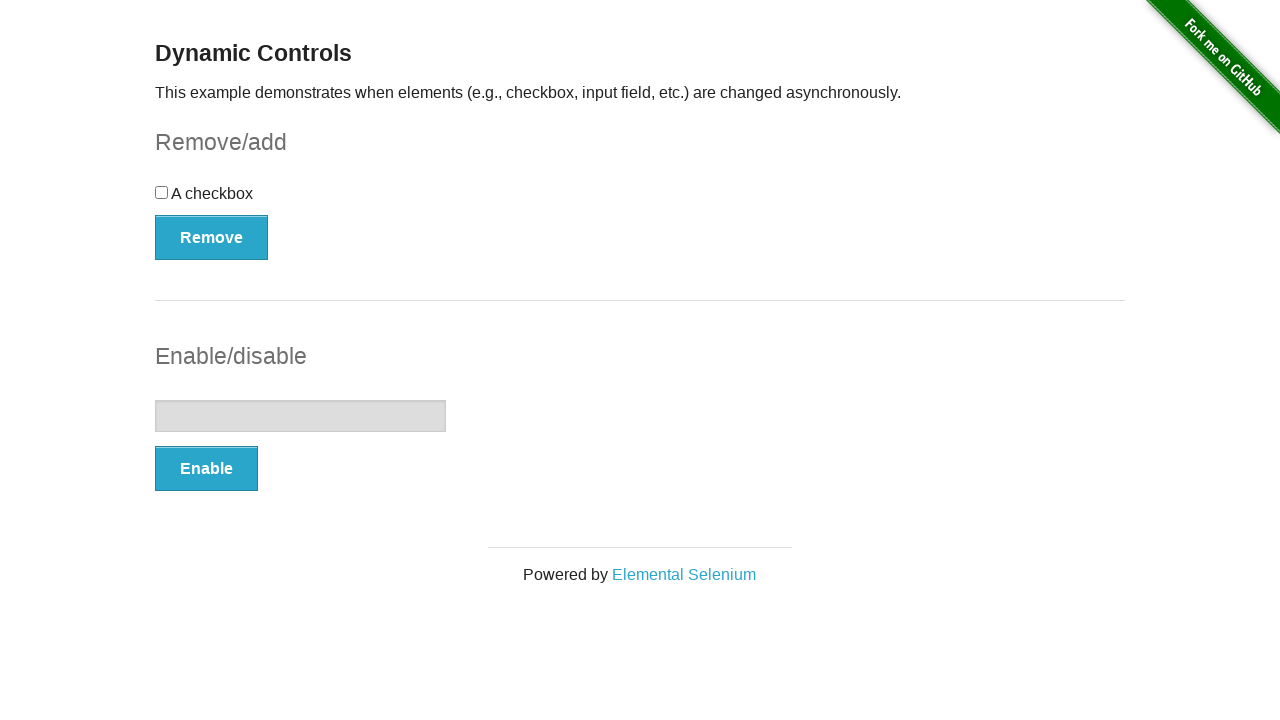

Located textbox element
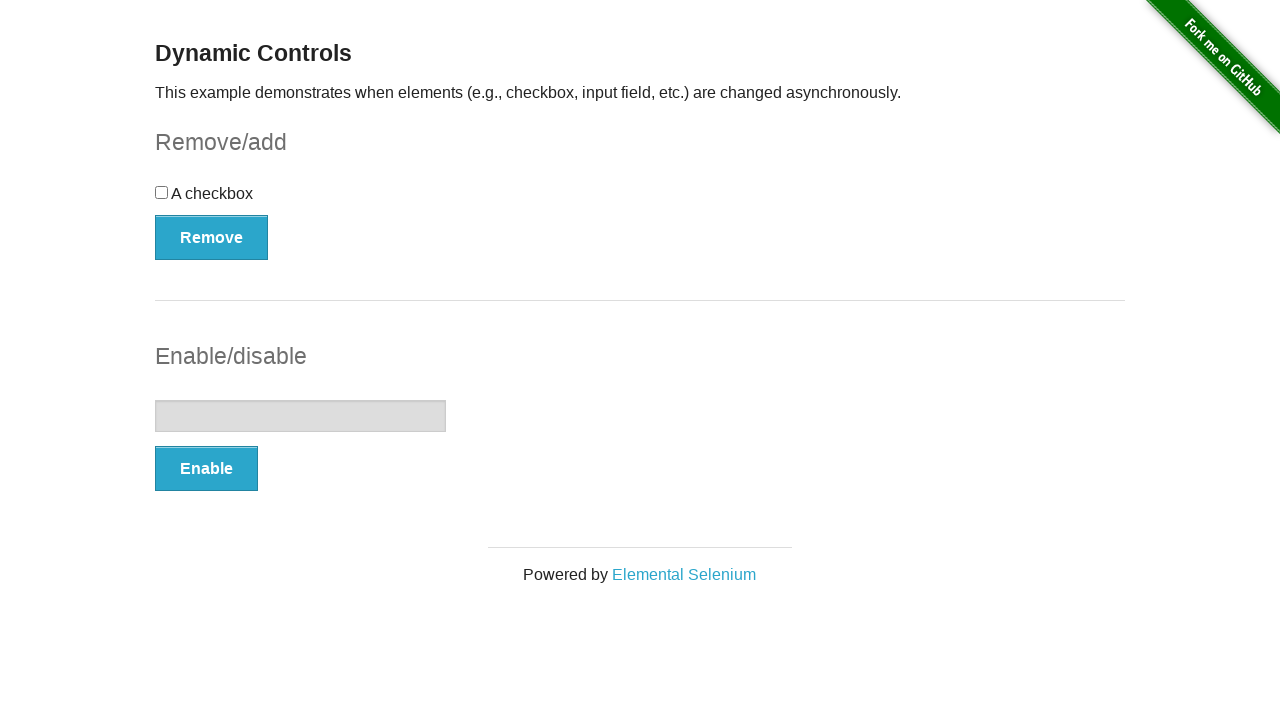

Verified textbox is initially disabled
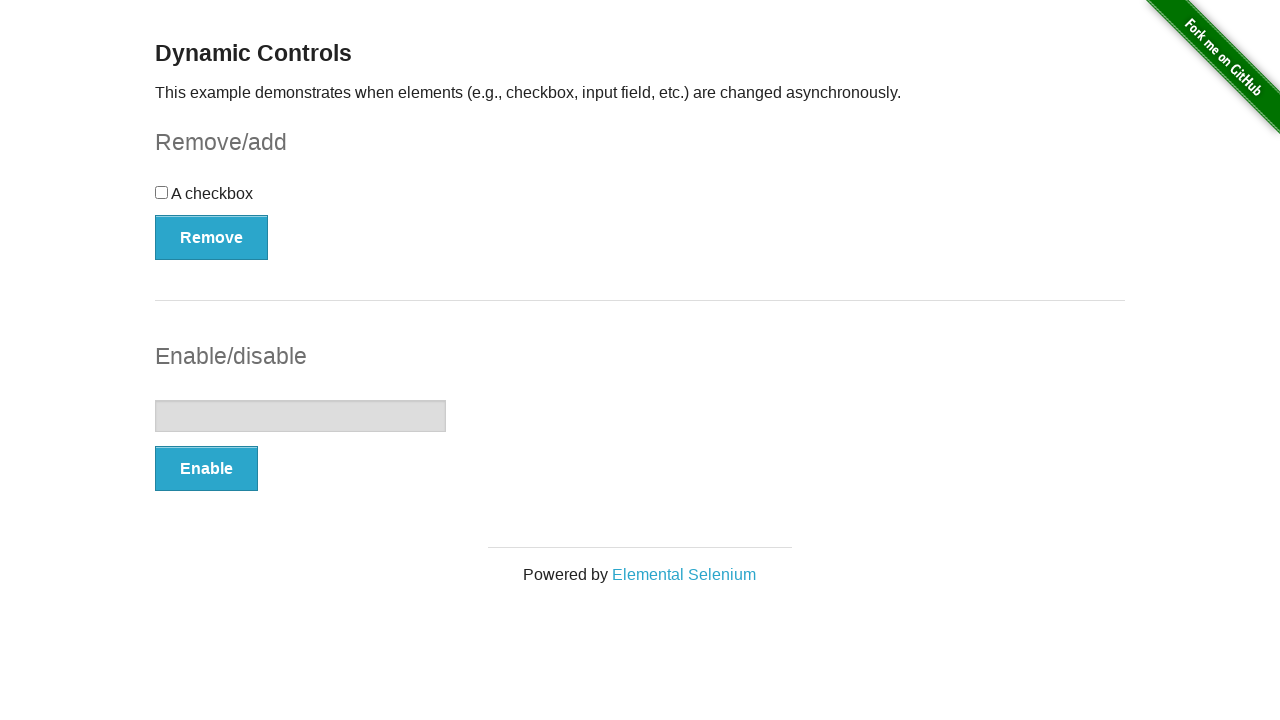

Clicked Enable button at (206, 469) on (//button[@type='button'])[2]
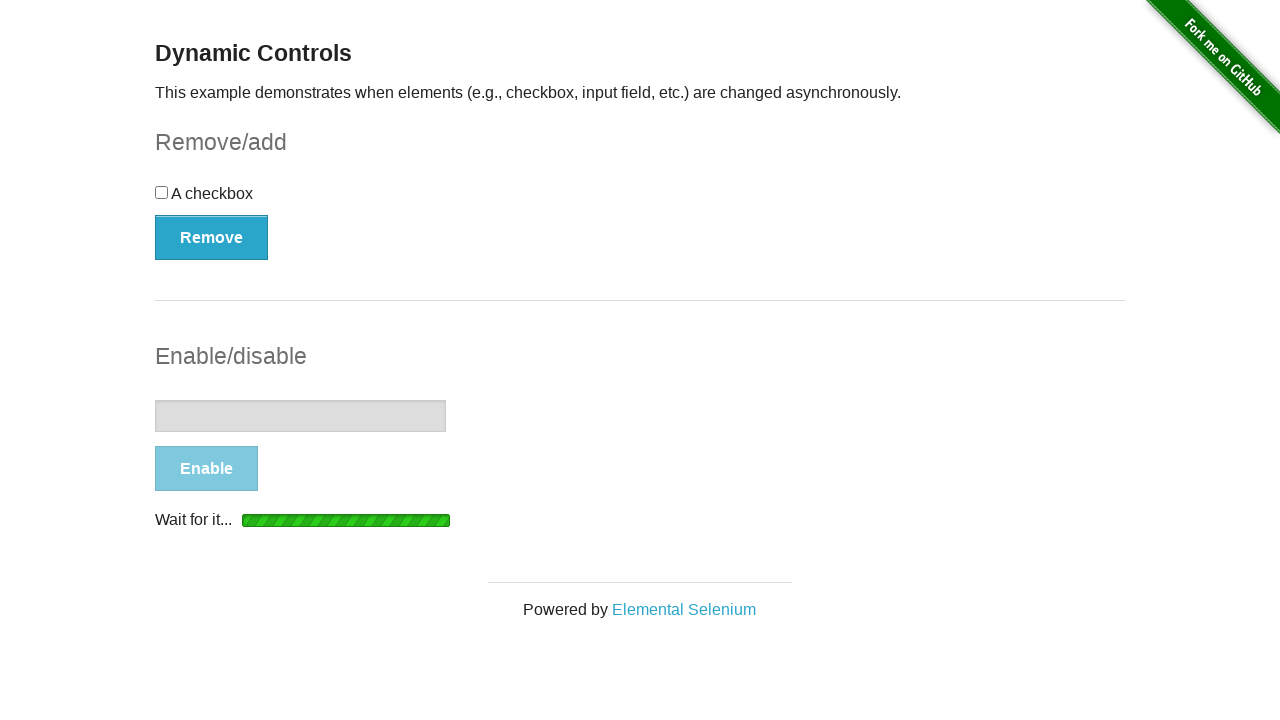

Waited for textbox to become enabled
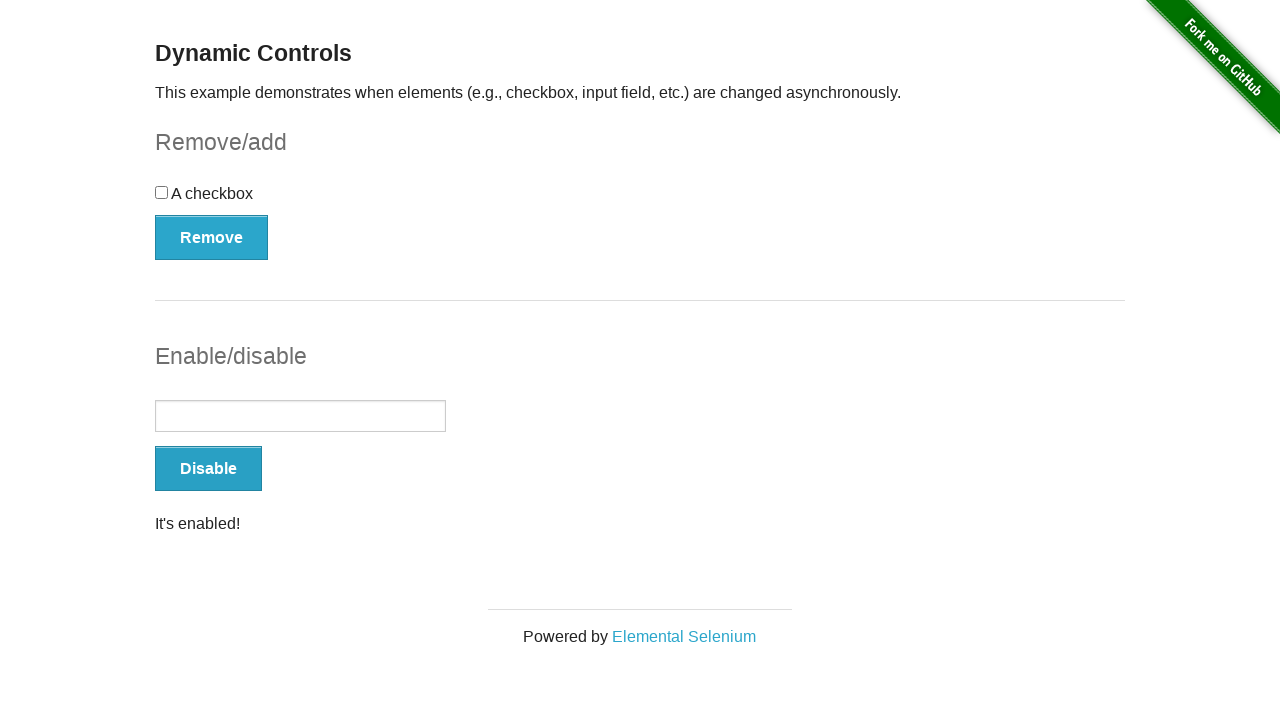

Located success message element
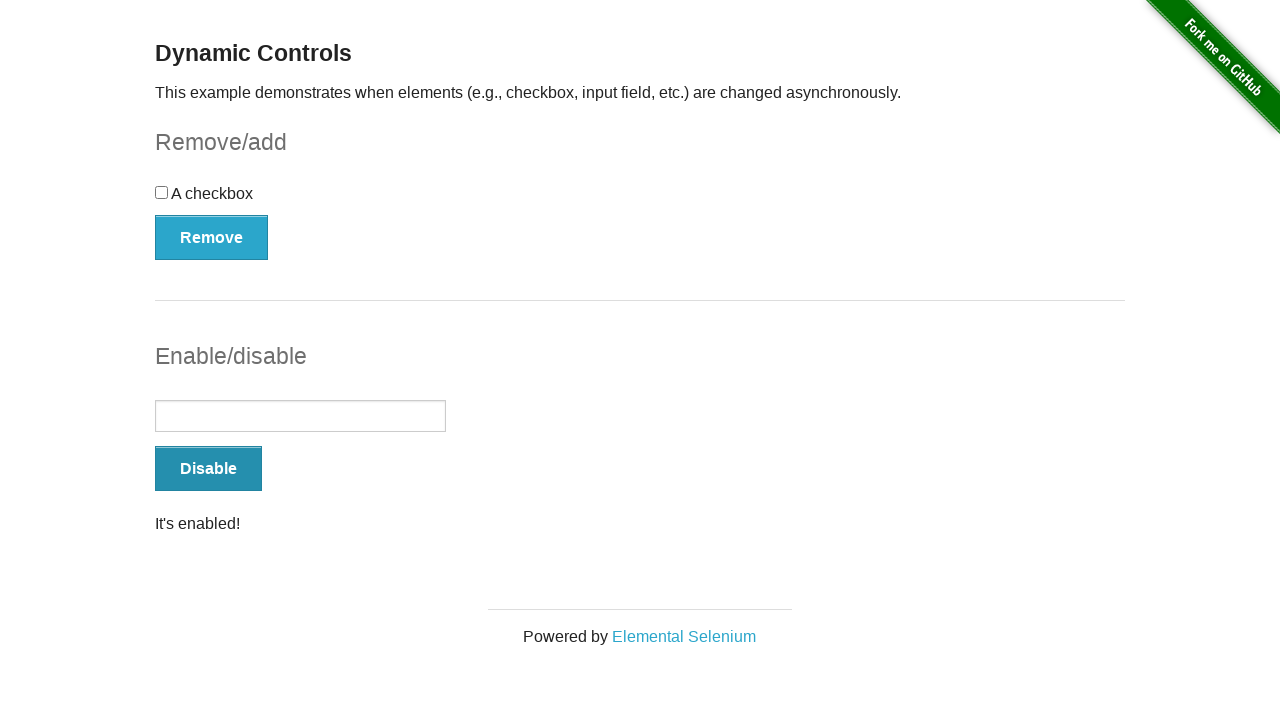

Verified success message is visible
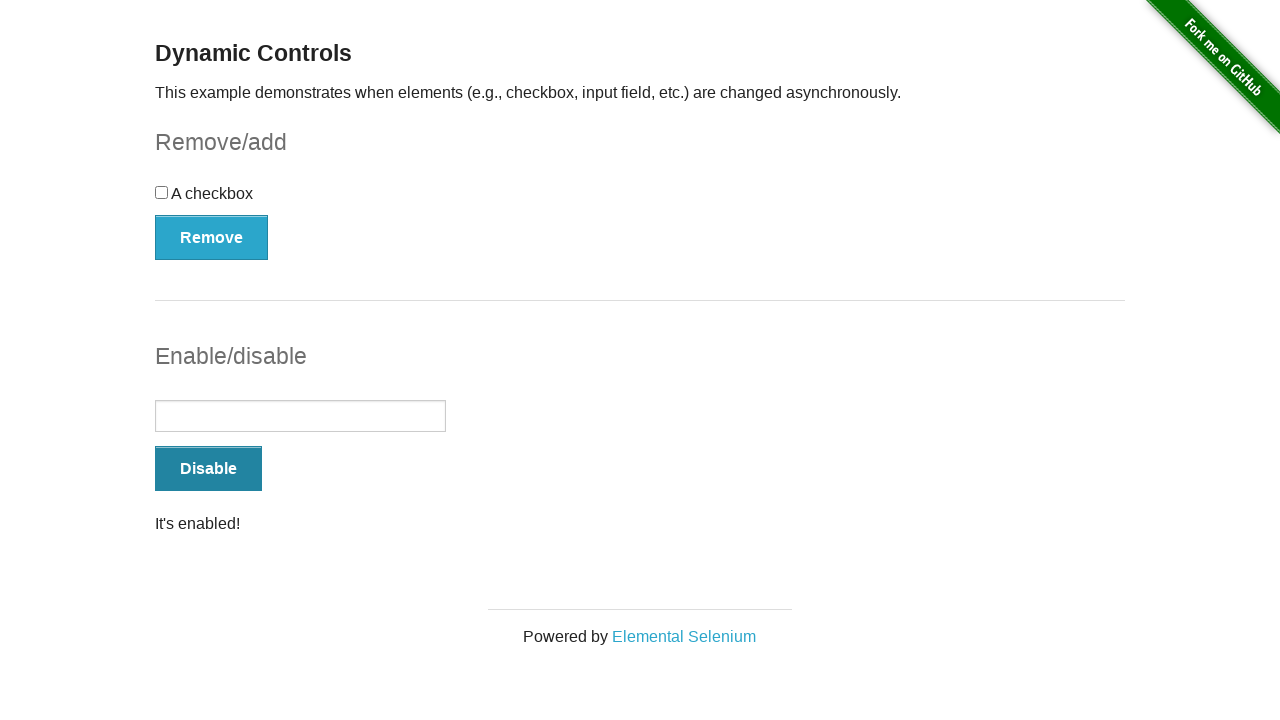

Verified success message contains 'It's enabled!'
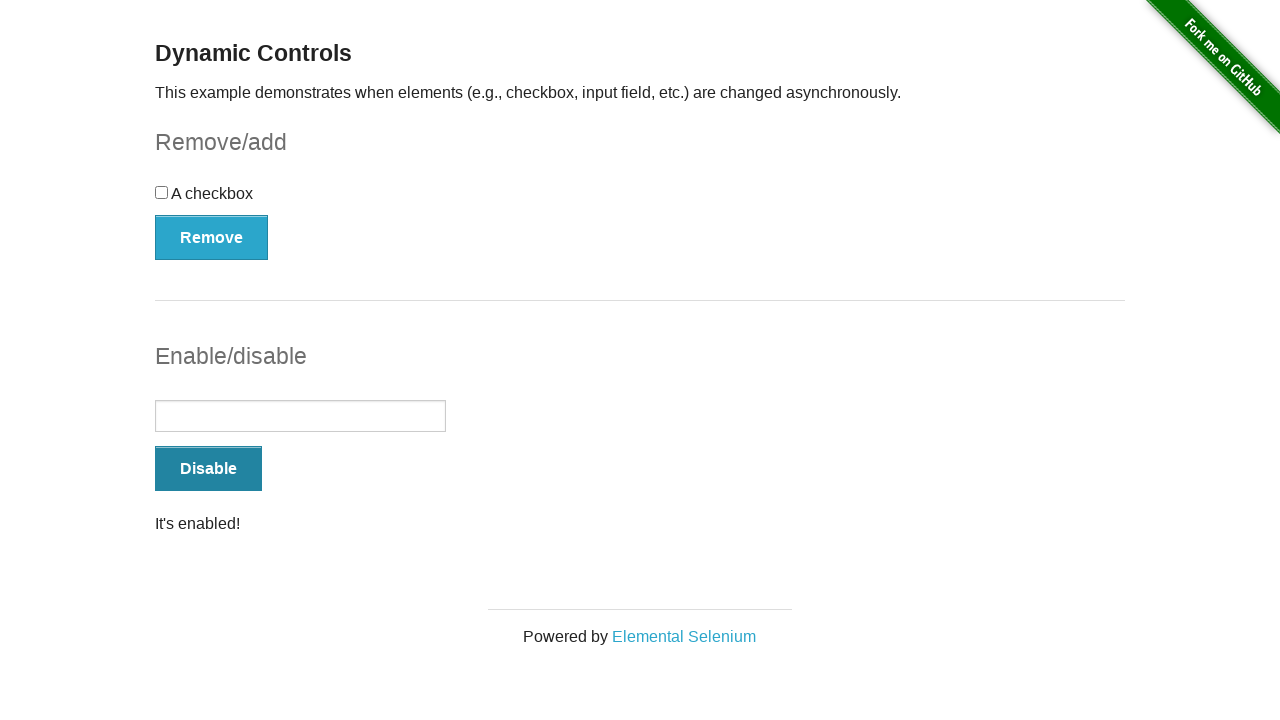

Verified textbox is now enabled
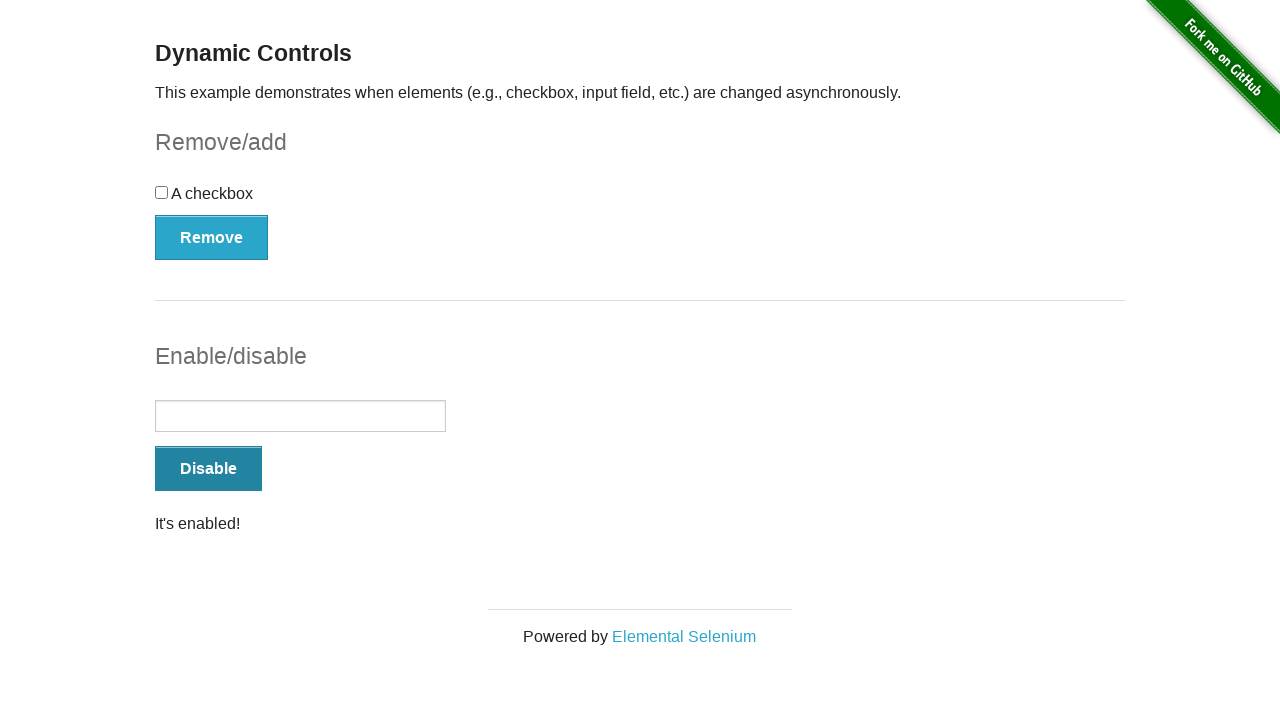

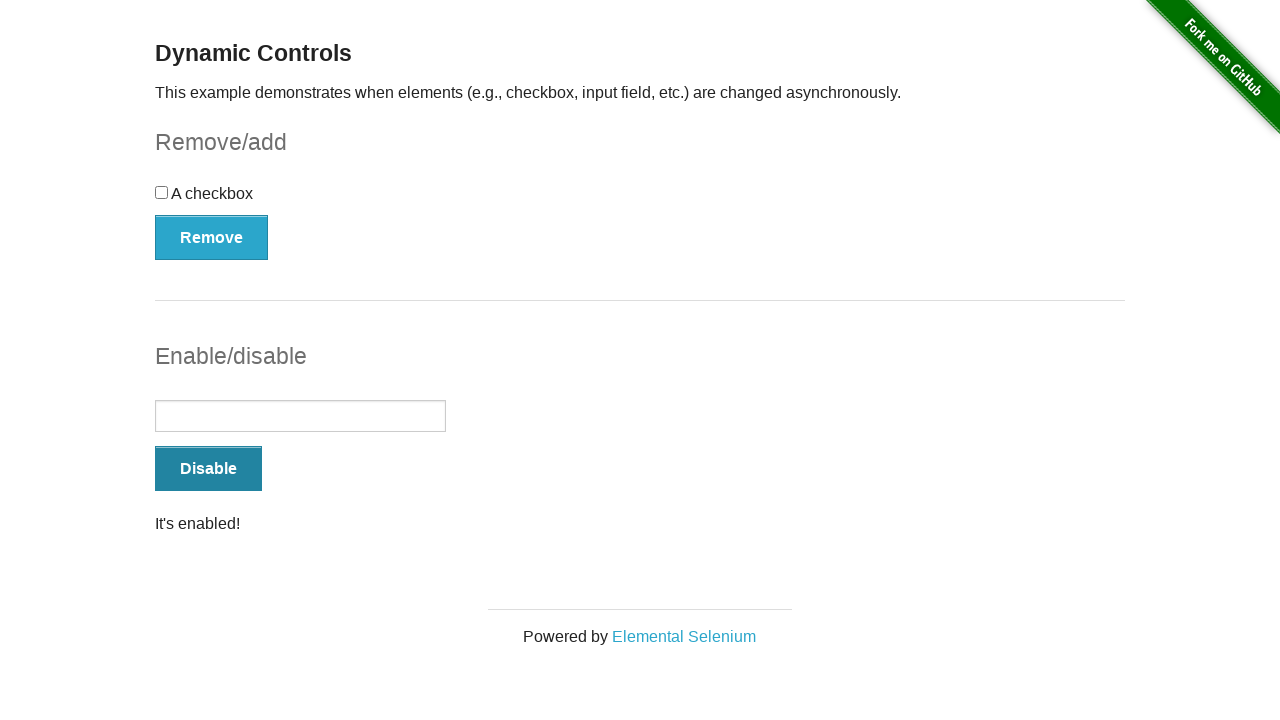